Solves a mathematical captcha by calculating a formula based on a value from the page, then fills the answer and completes robot verification checkboxes

Starting URL: https://suninjuly.github.io/math.html

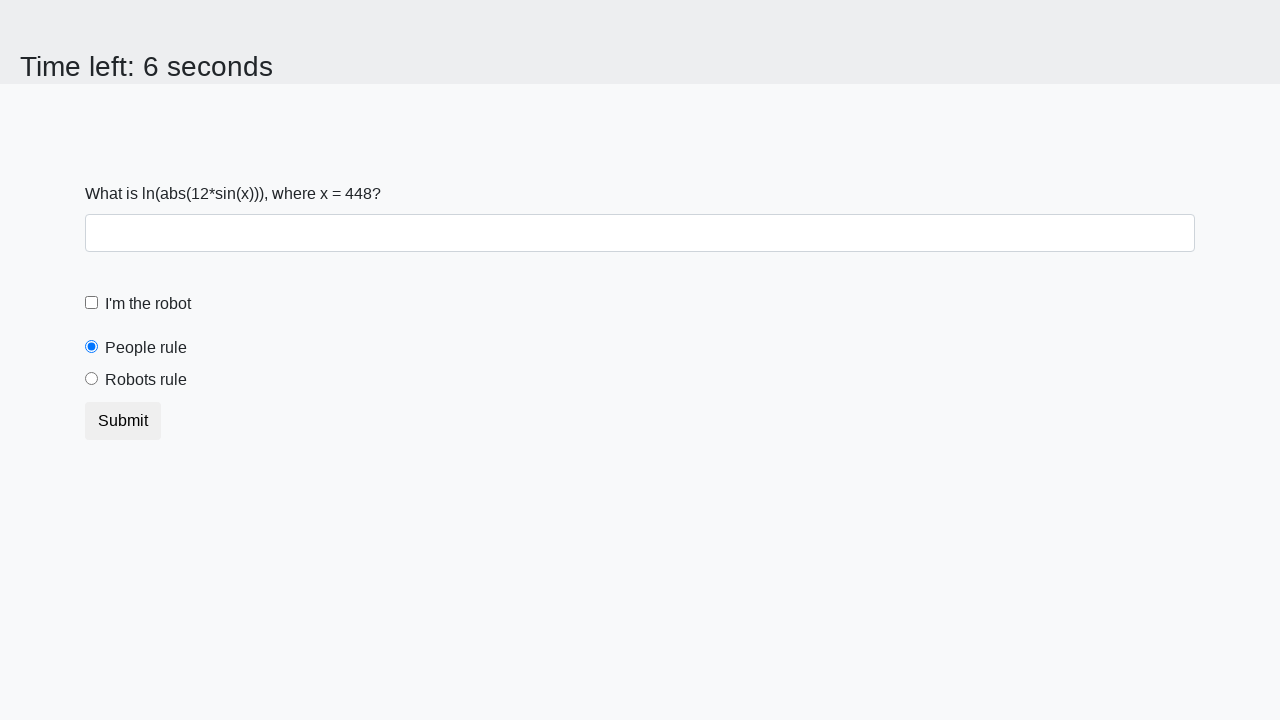

Extracted mathematical value from the page
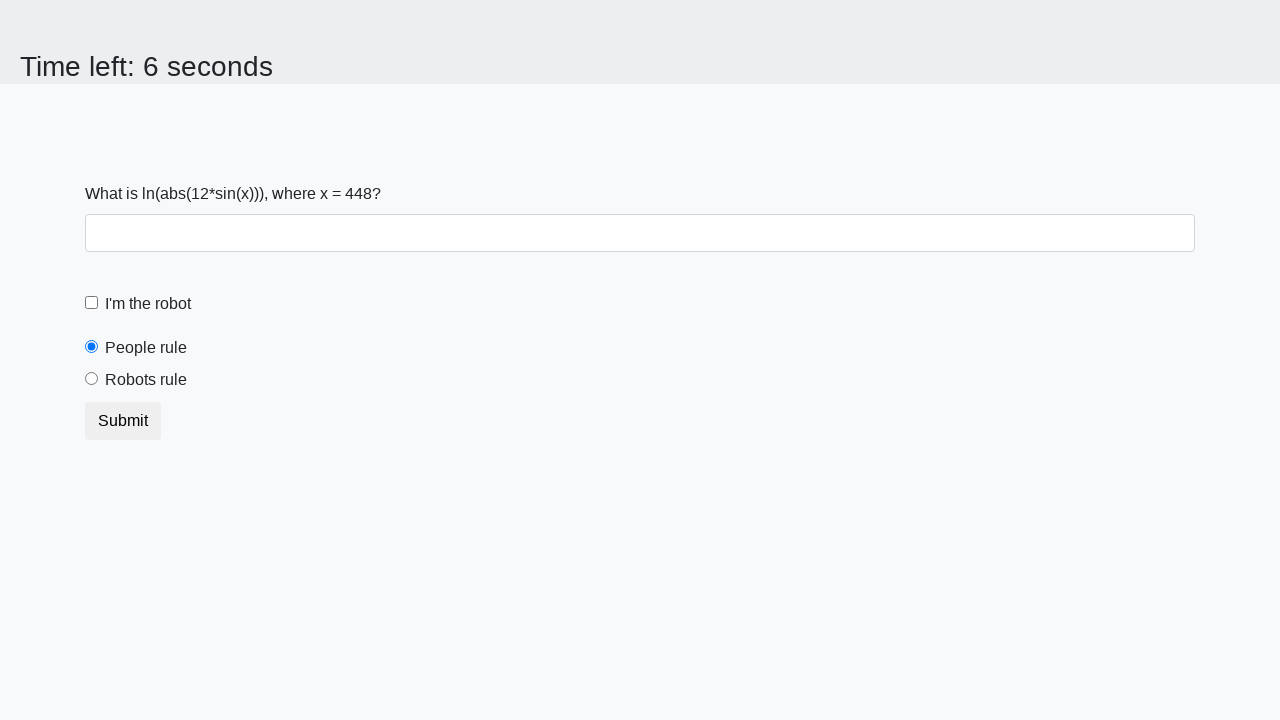

Calculated captcha answer using formula: log(abs(12*sin(448)))
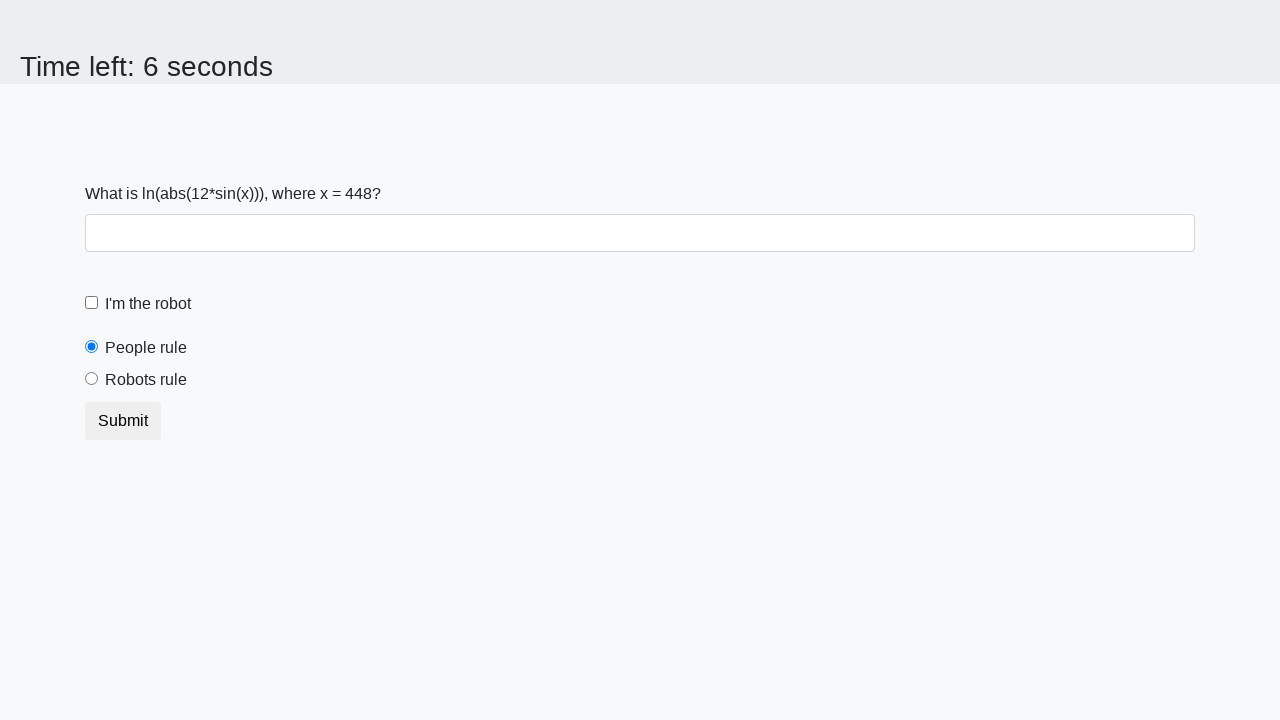

Filled answer field with calculated result: 2.4317933551054374 on xpath=//input[@id="answer"]
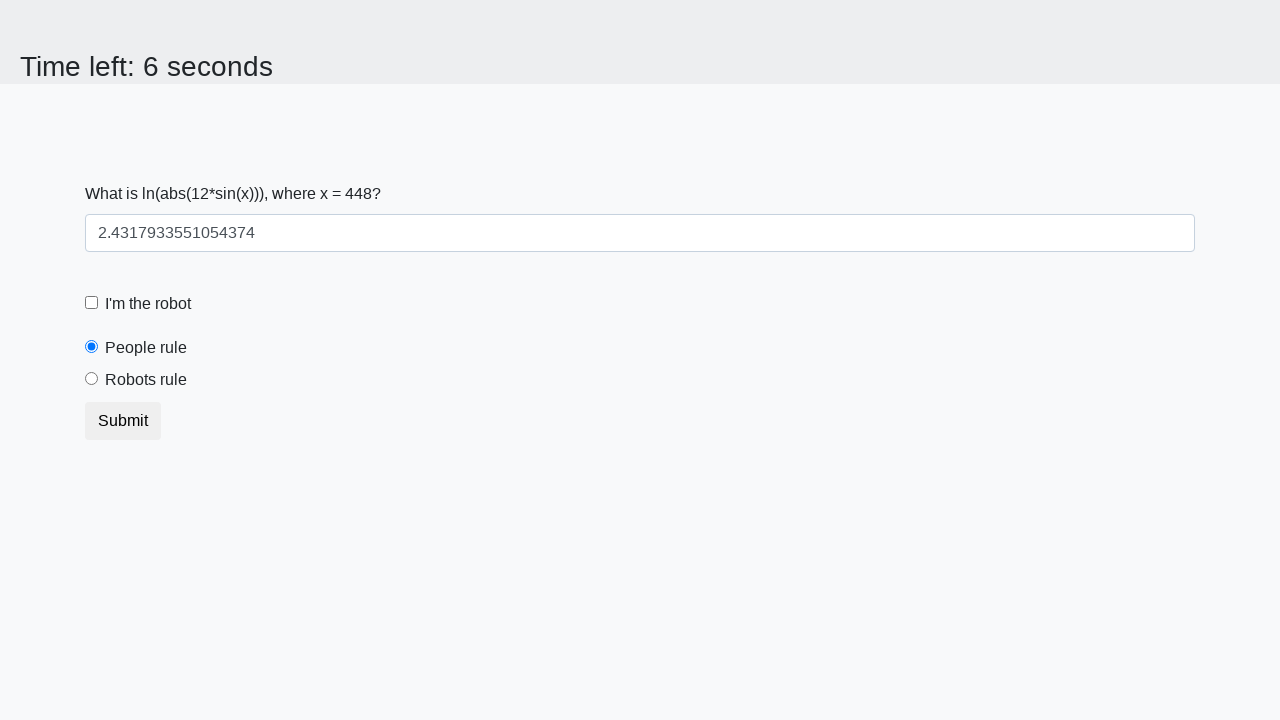

Clicked robot verification checkbox at (92, 303) on xpath=//input[@id="robotCheckbox"]
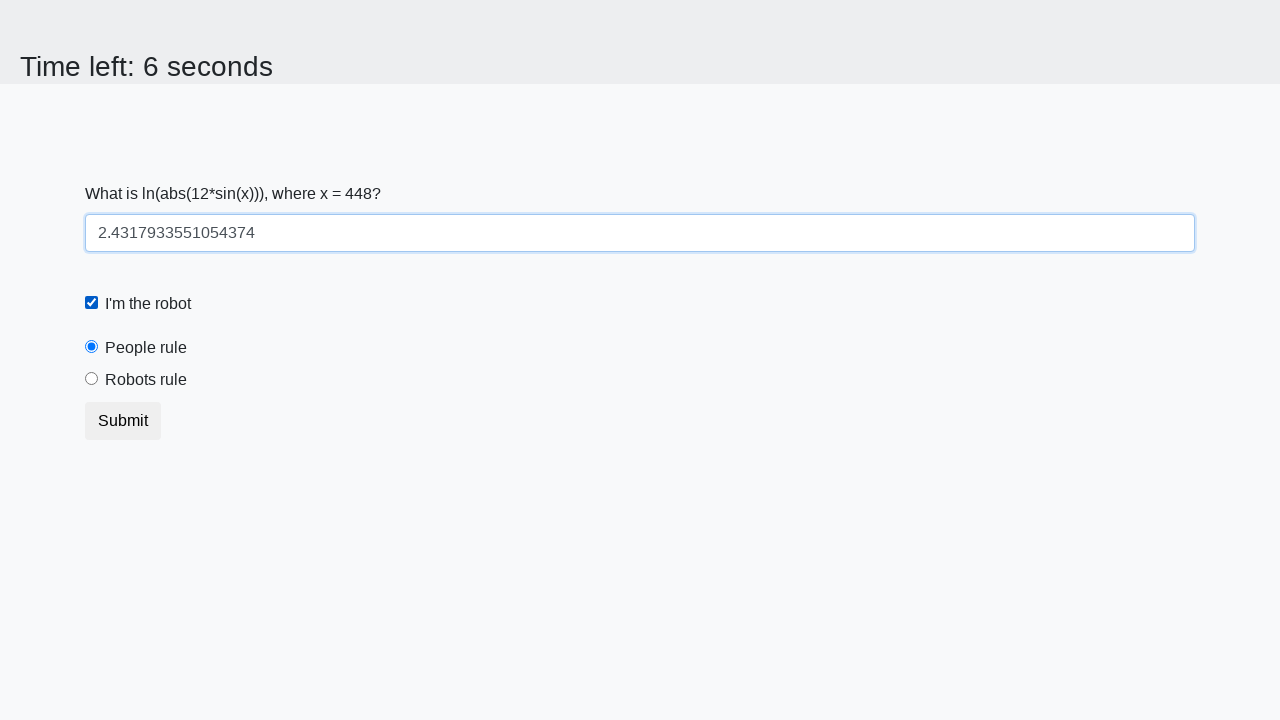

Clicked 'I am not a robot' radio button option at (92, 379) on xpath=//input[@id="robotsRule"]
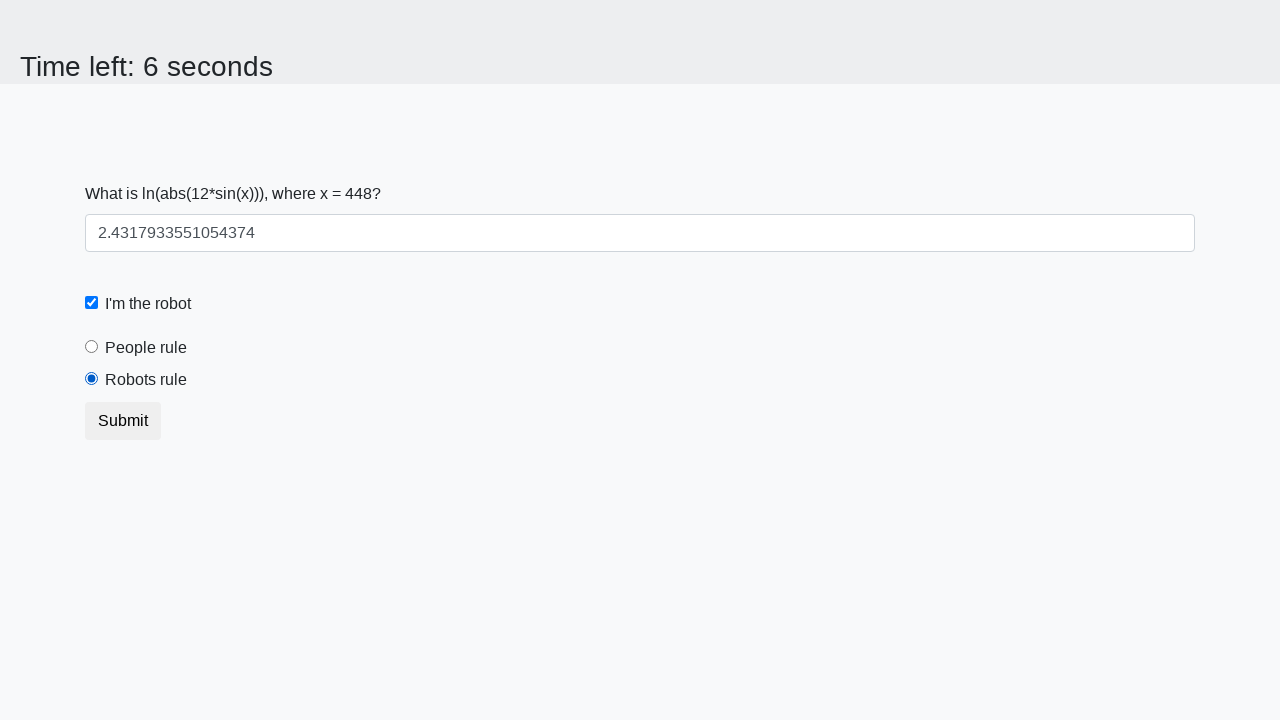

Clicked submit button to complete robot verification at (123, 421) on xpath=//button[@class="btn btn-default"]
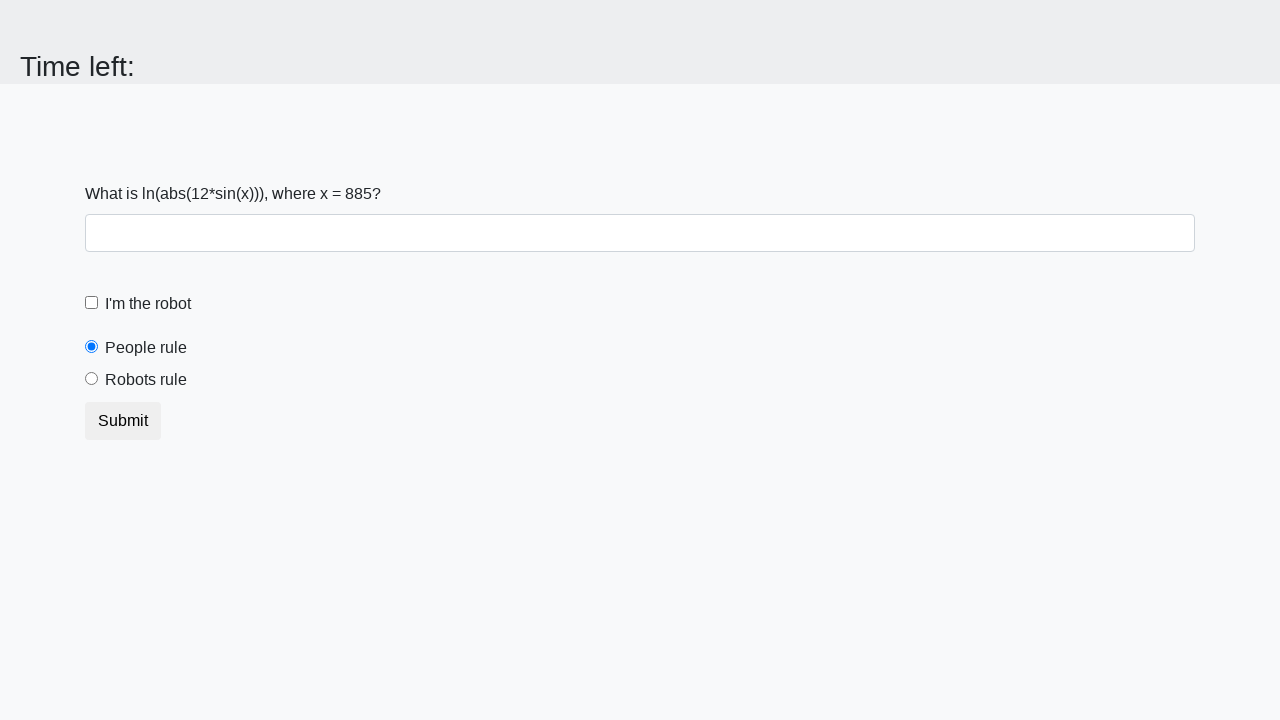

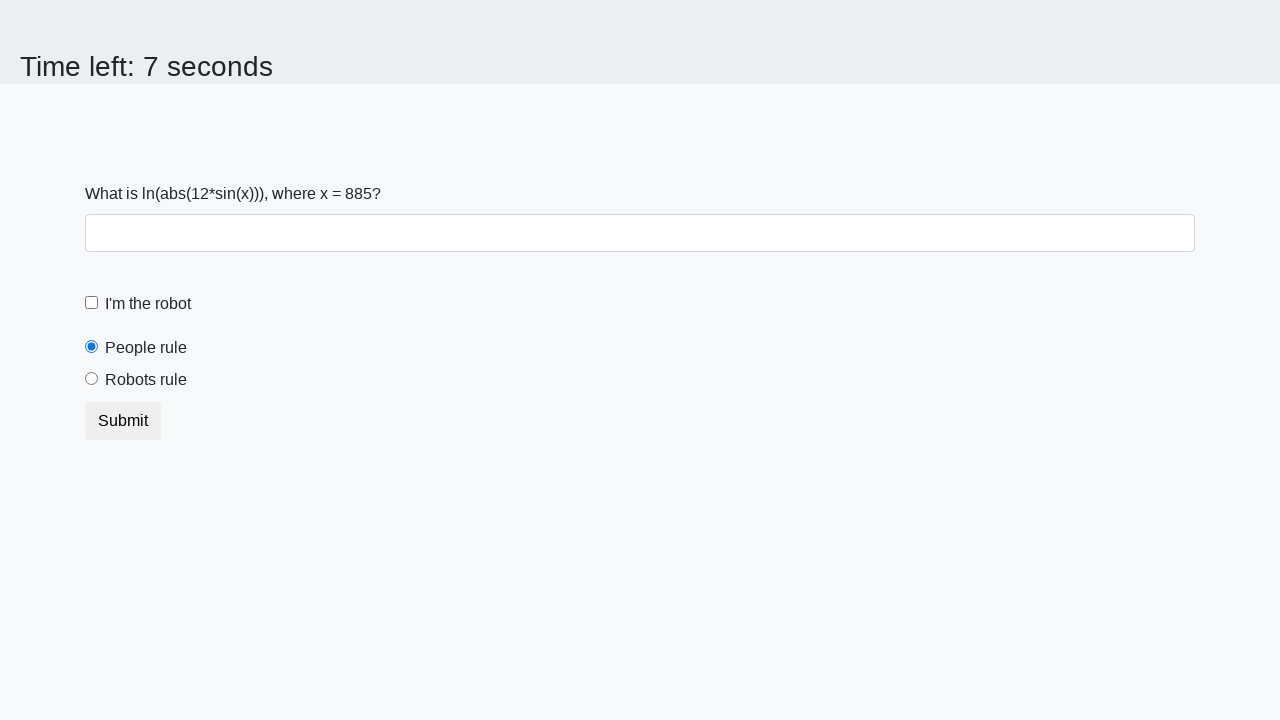